Navigates to Obsqura Zone website and waits for image elements to be present on the page.

Starting URL: https://www.obsqurazone.com/

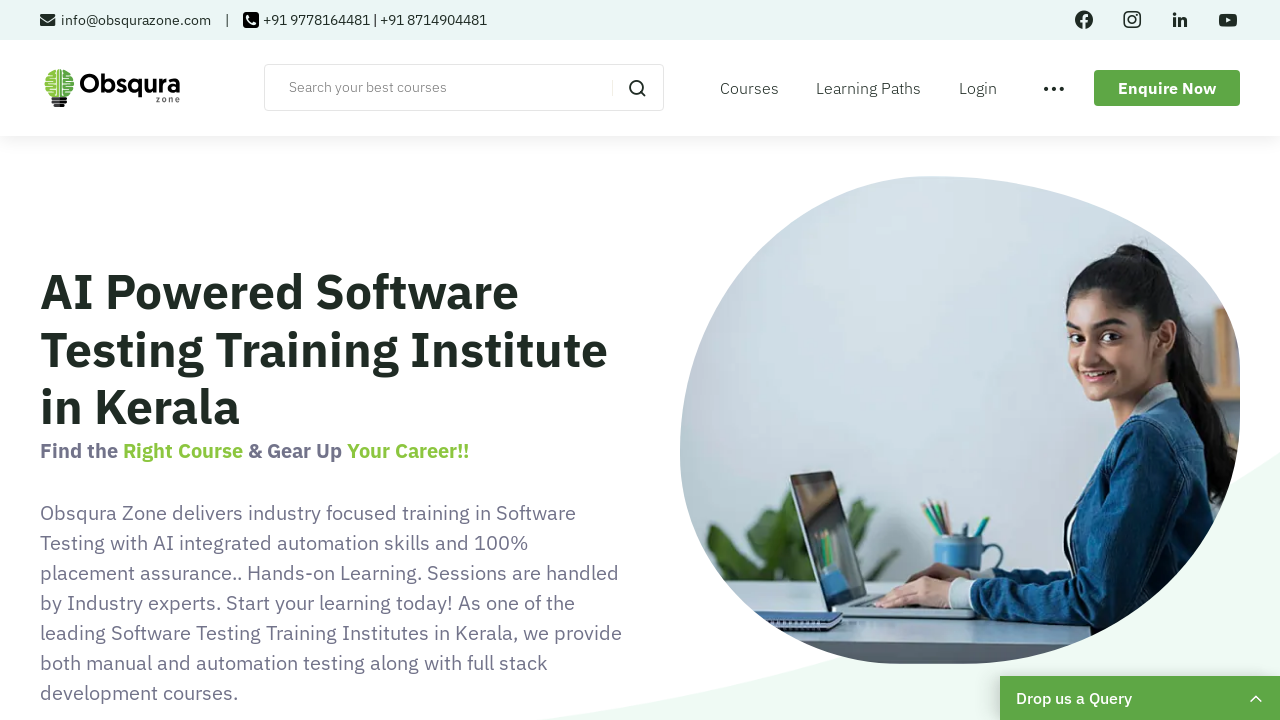

Waited for page DOM content to load
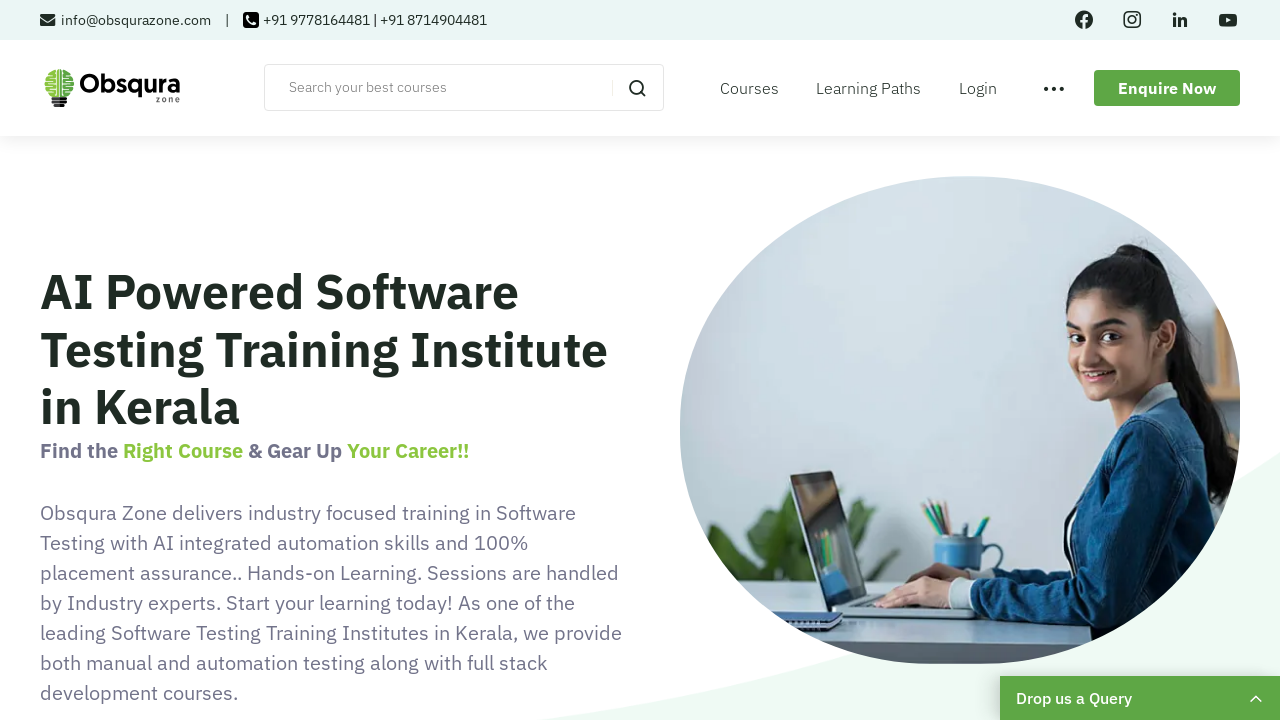

Image elements present on the page
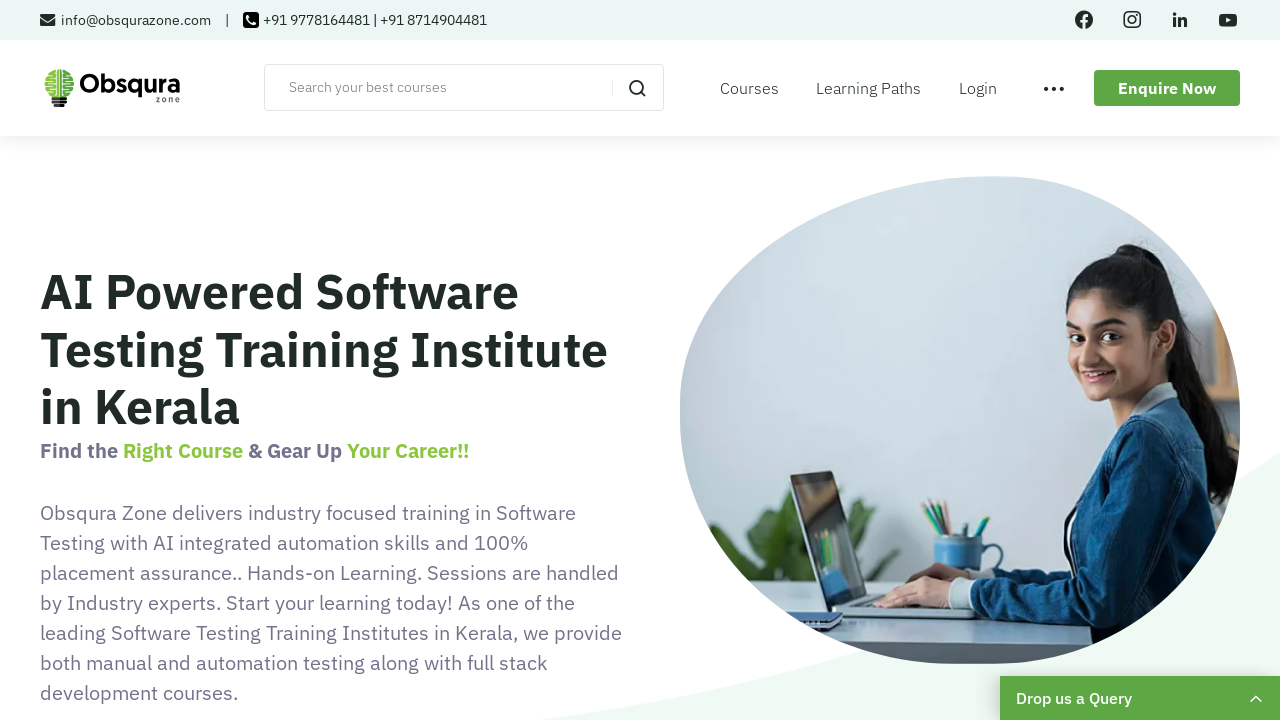

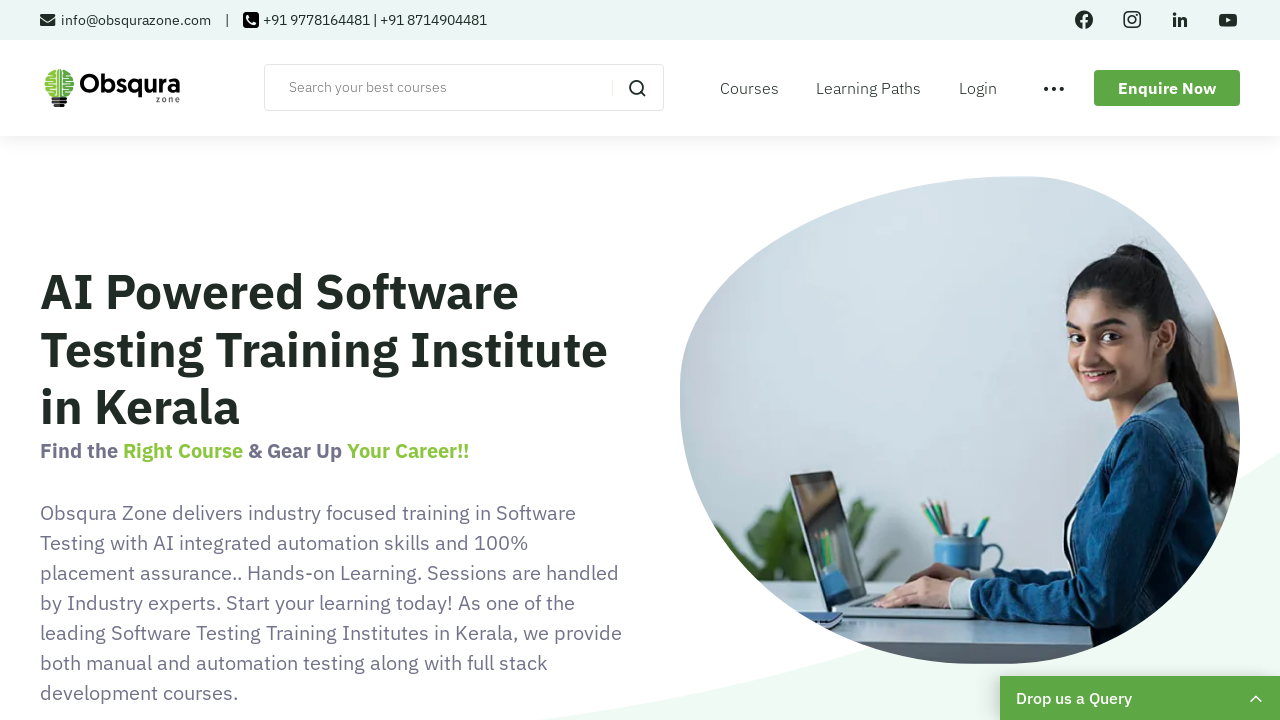